Navigates to the jQuery UI website and clicks on the "Selectable" demo link to view the selectable widget demonstration

Starting URL: https://jqueryui.com

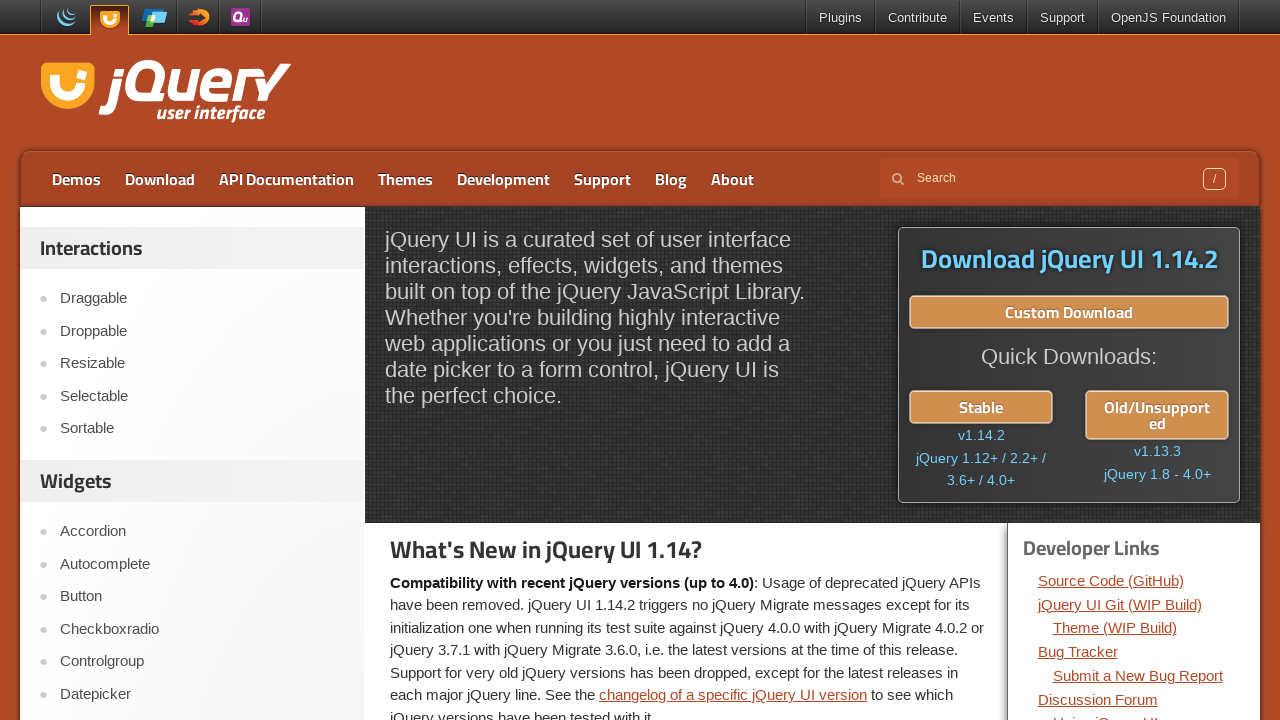

Navigated to jQuery UI website
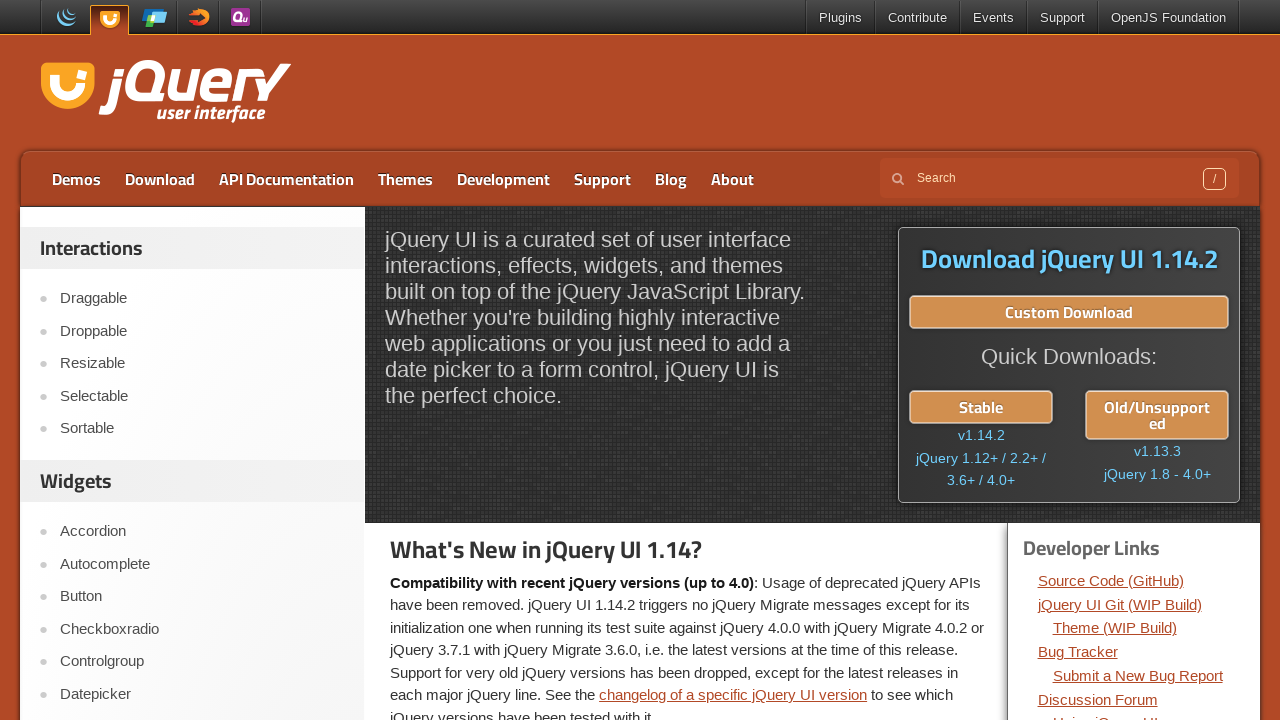

Clicked on the Selectable demo link at (202, 396) on xpath=//a[text()='Selectable']
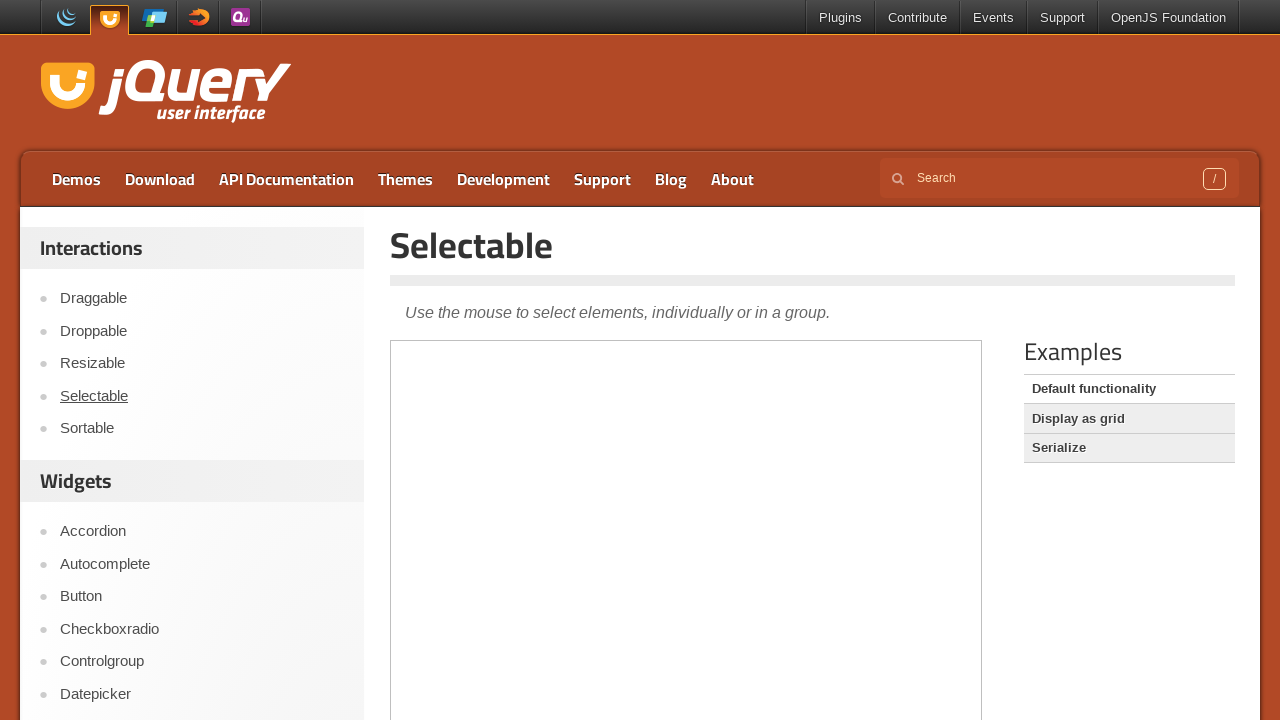

Selectable demo page loaded successfully
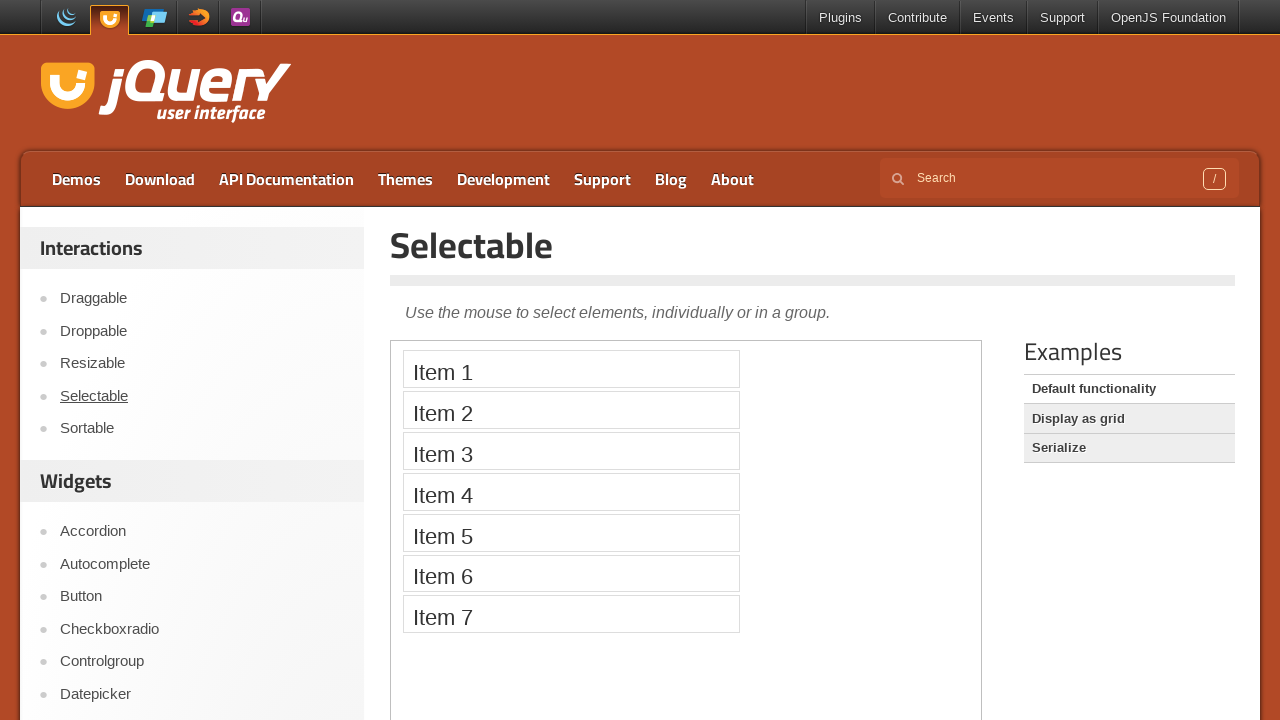

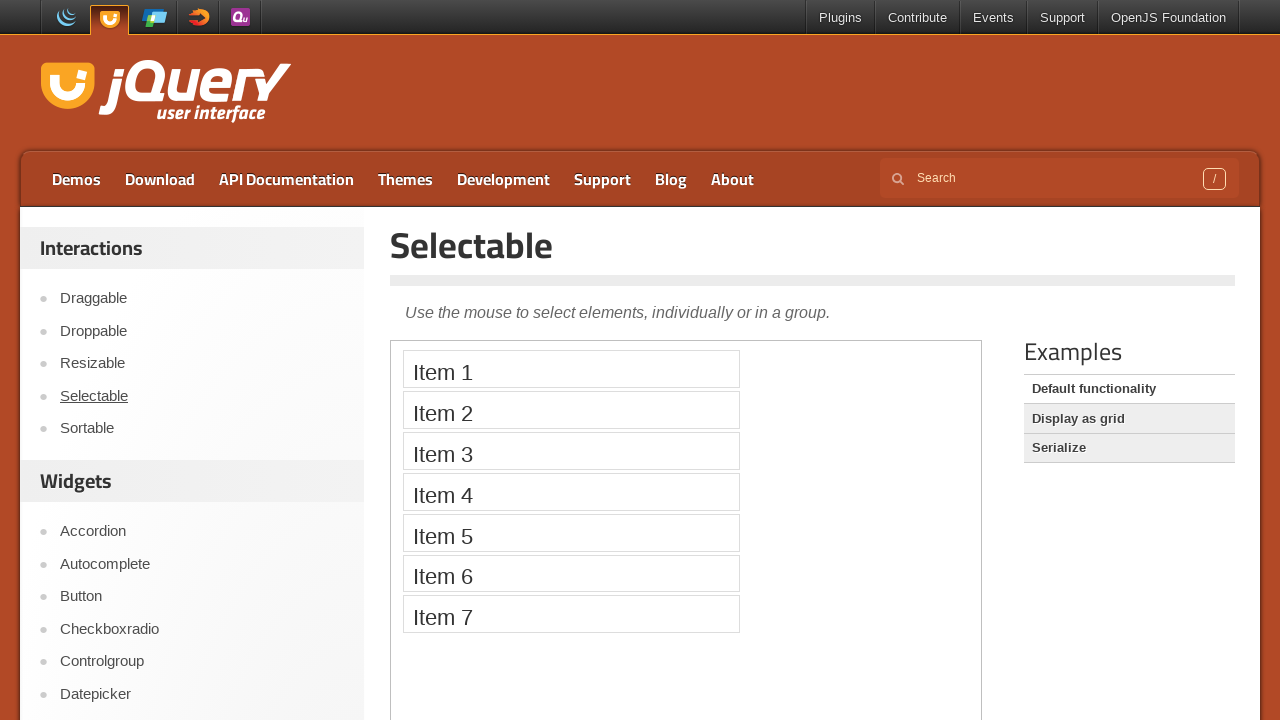